Tests form filling workflow by clicking a link with a mathematically calculated text, then filling out a form with first name, last name, city, and country fields before submitting.

Starting URL: http://suninjuly.github.io/find_link_text

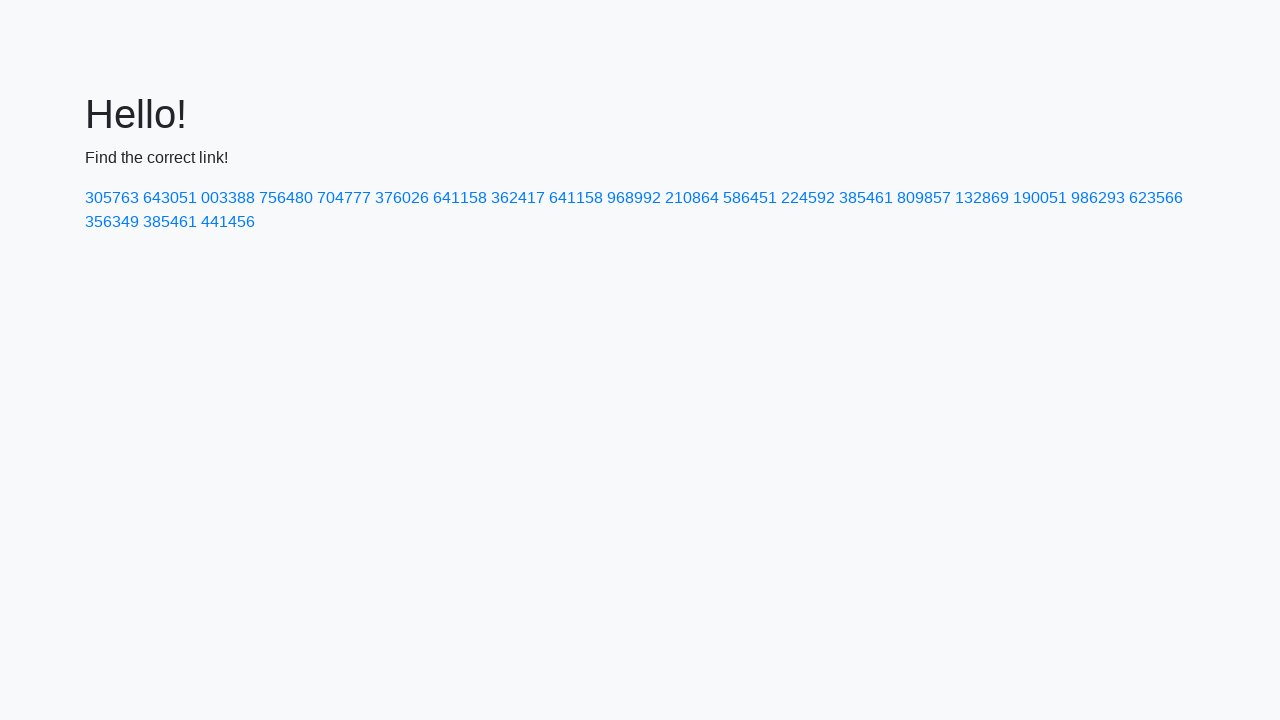

Clicked link with mathematically calculated text value at (808, 198) on text=224592
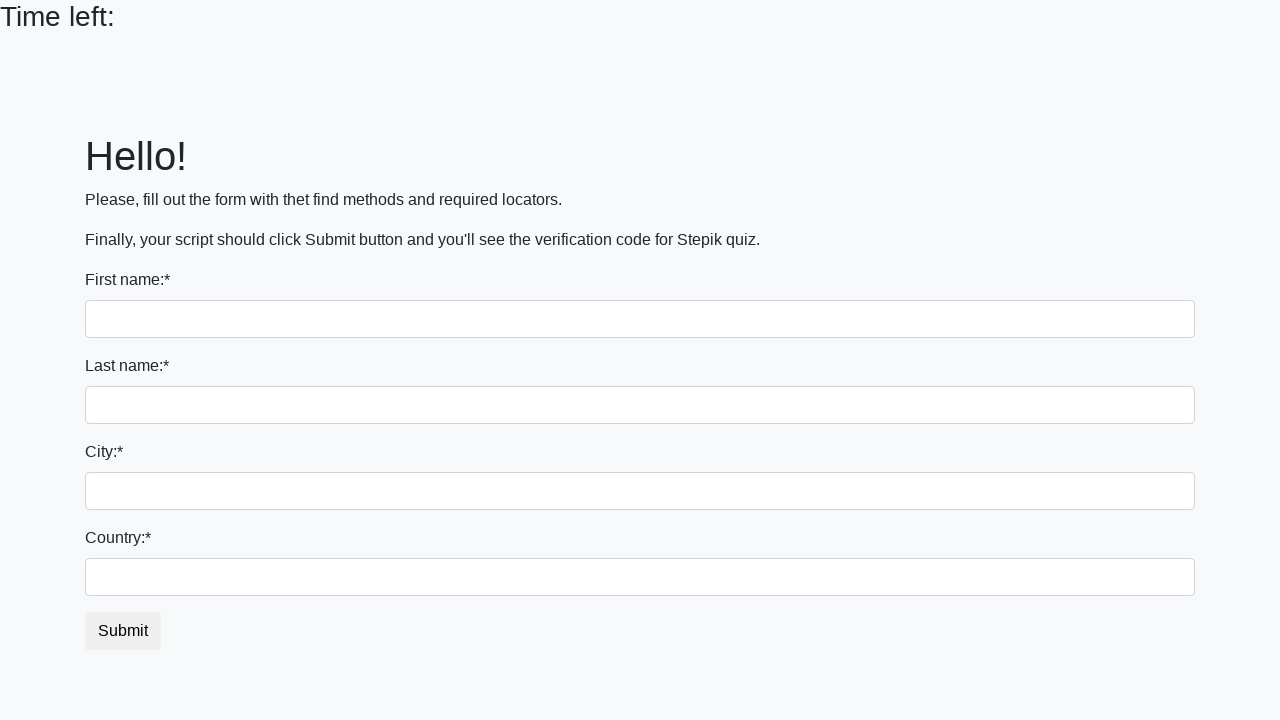

Filled first name field with 'Ivan' on input
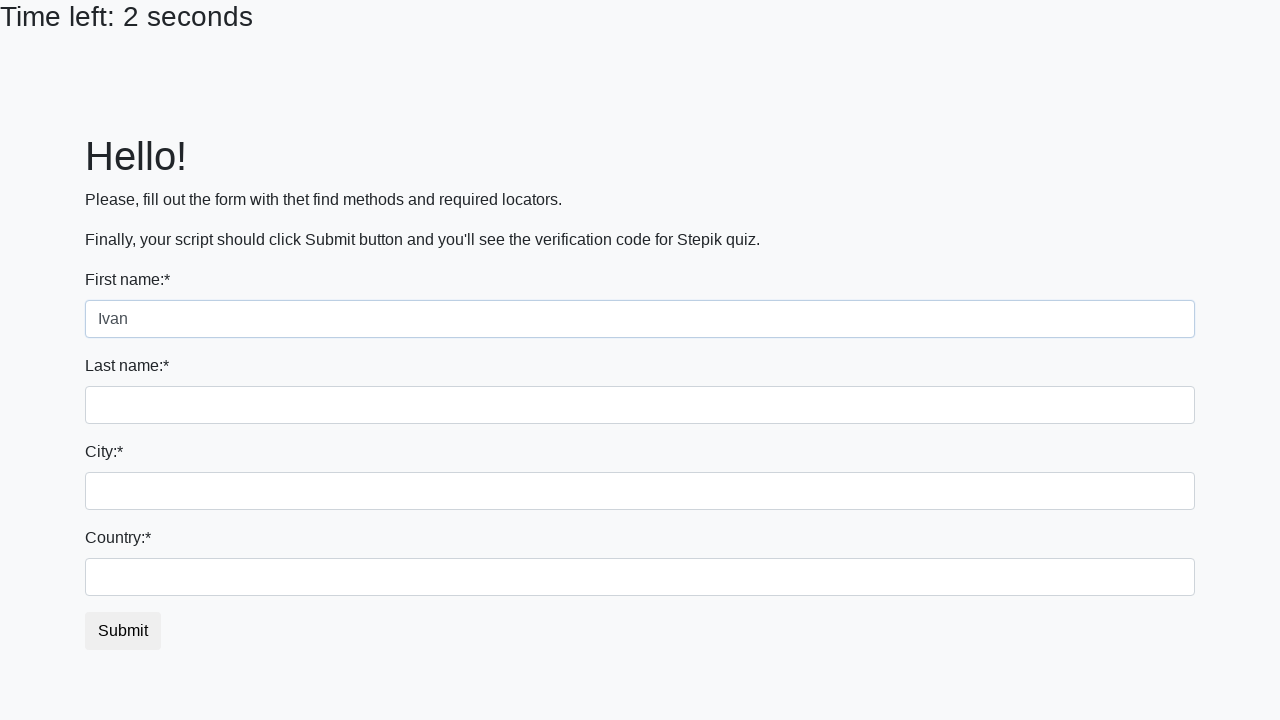

Filled last name field with 'Petrov' on input[name='last_name']
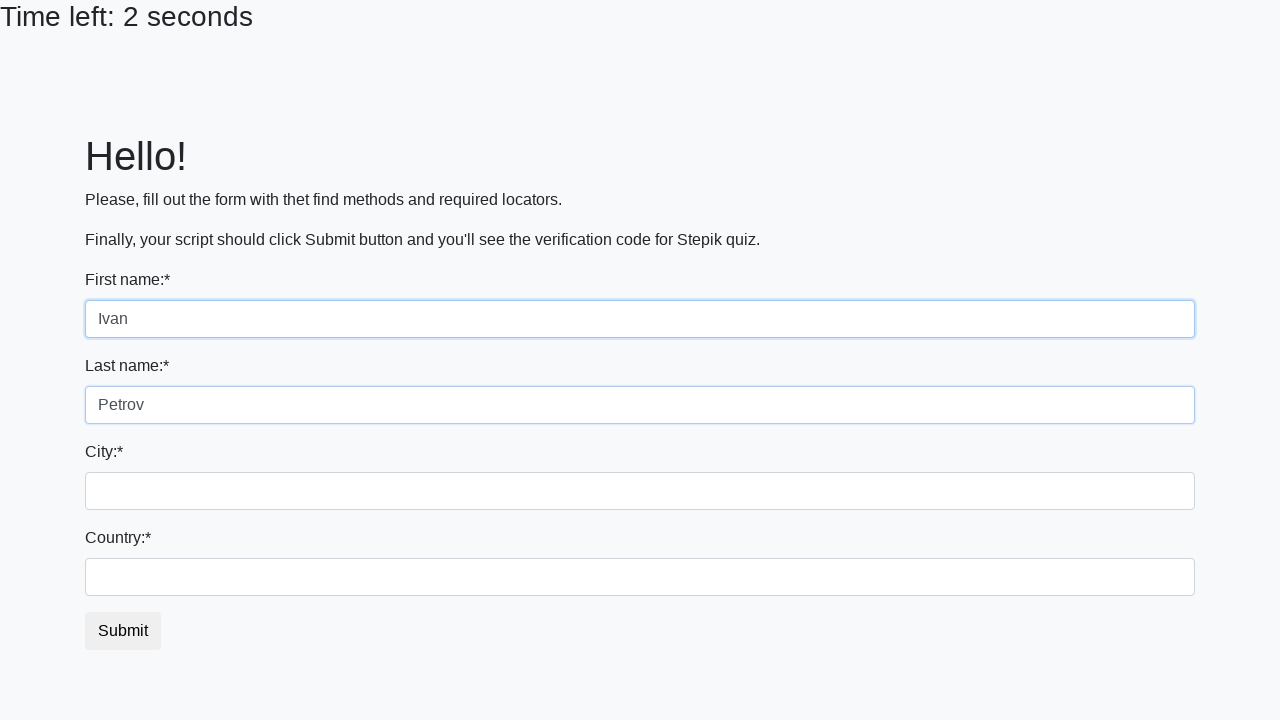

Filled city field with 'Smolensk' on .city
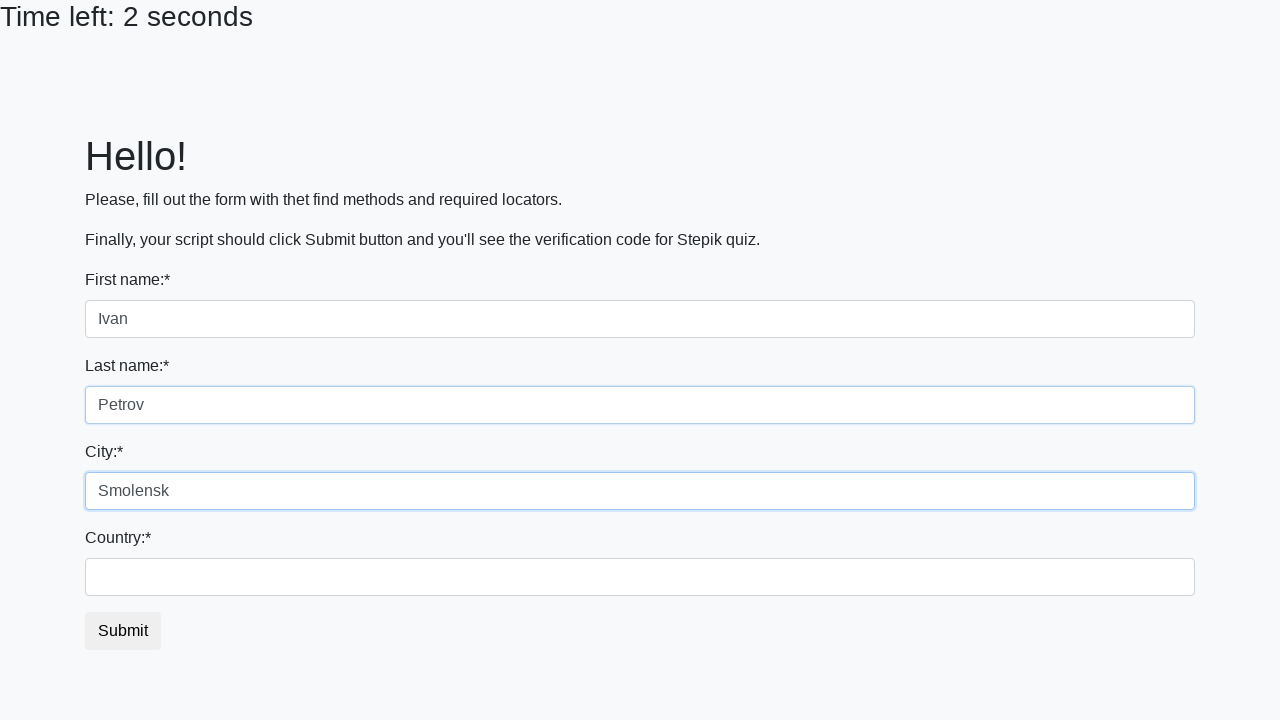

Filled country field with 'Russia' on #country
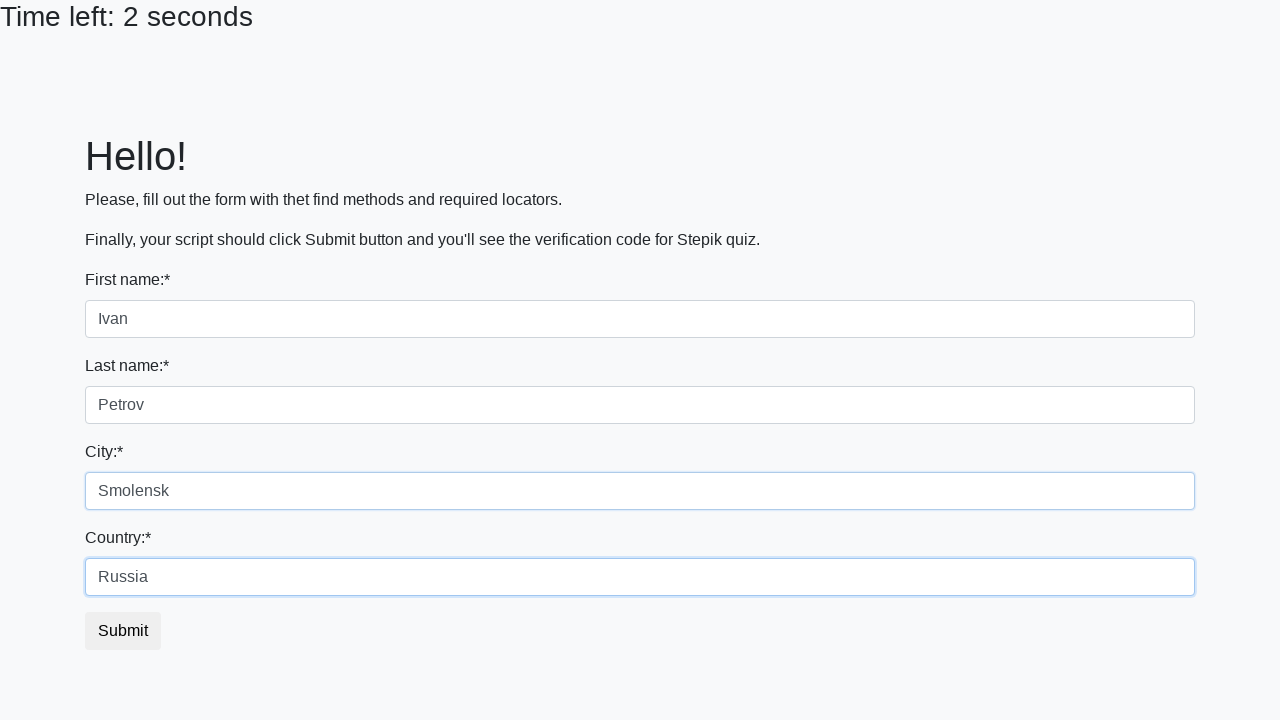

Clicked submit button to complete form submission at (123, 631) on button.btn
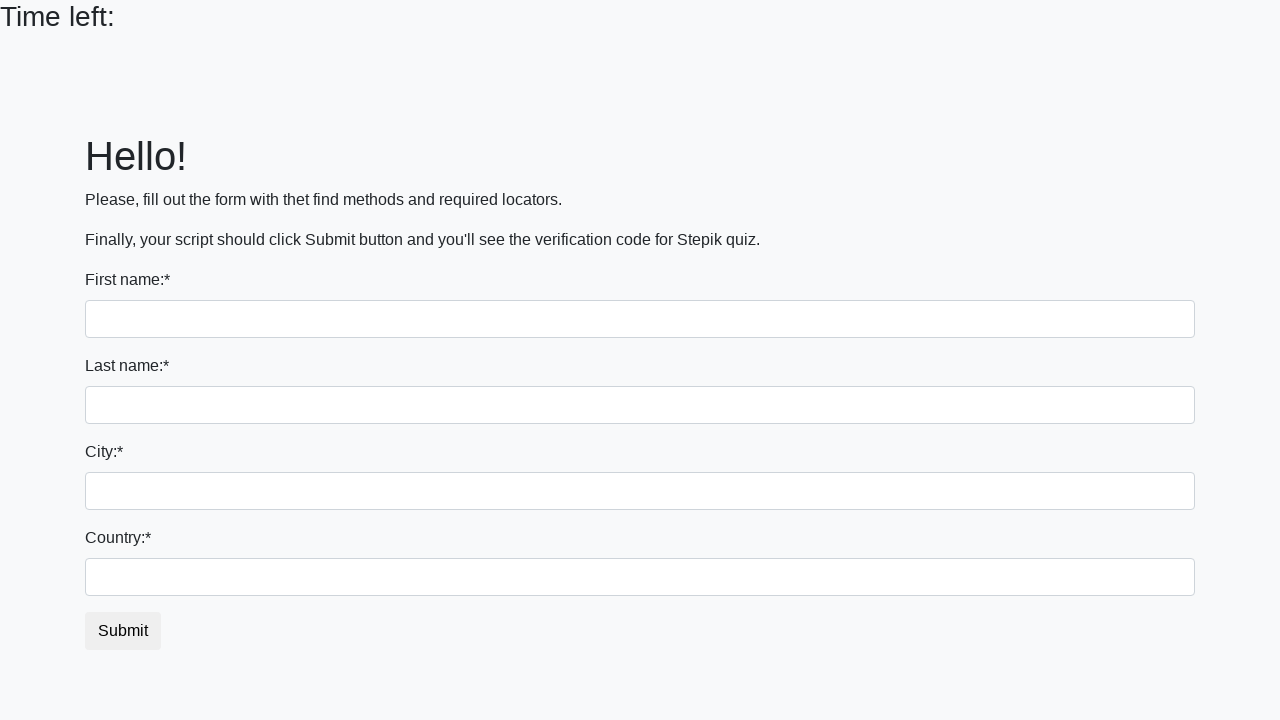

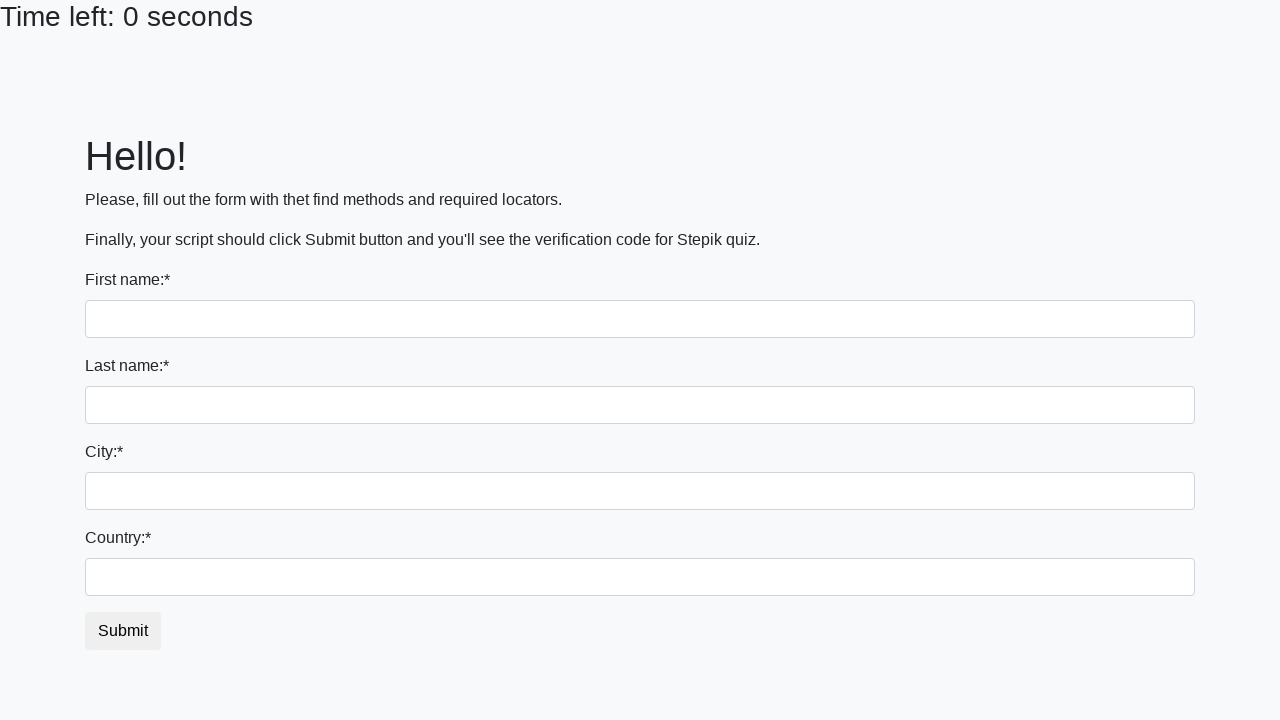